Solves a math problem by extracting a value from the page, calculating a result using a mathematical formula, and submitting the answer along with checkbox and radio button selections

Starting URL: http://suninjuly.github.io/math.html

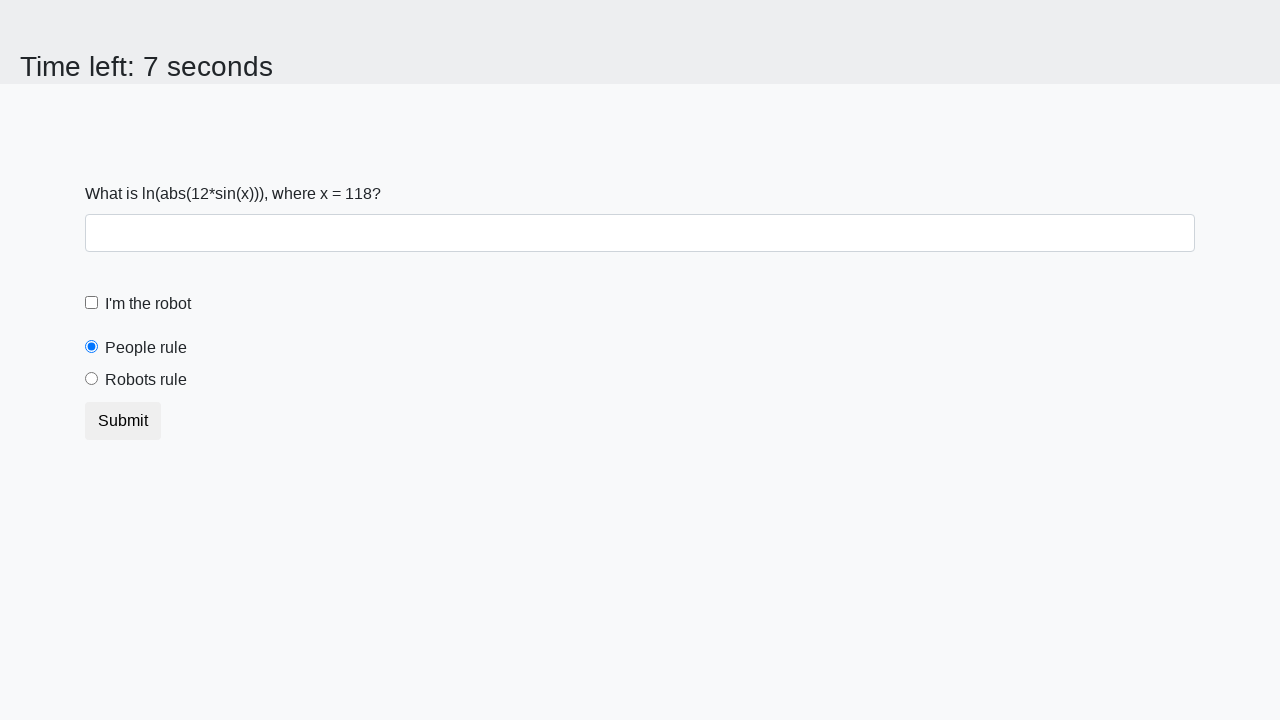

Located the X value element on the page
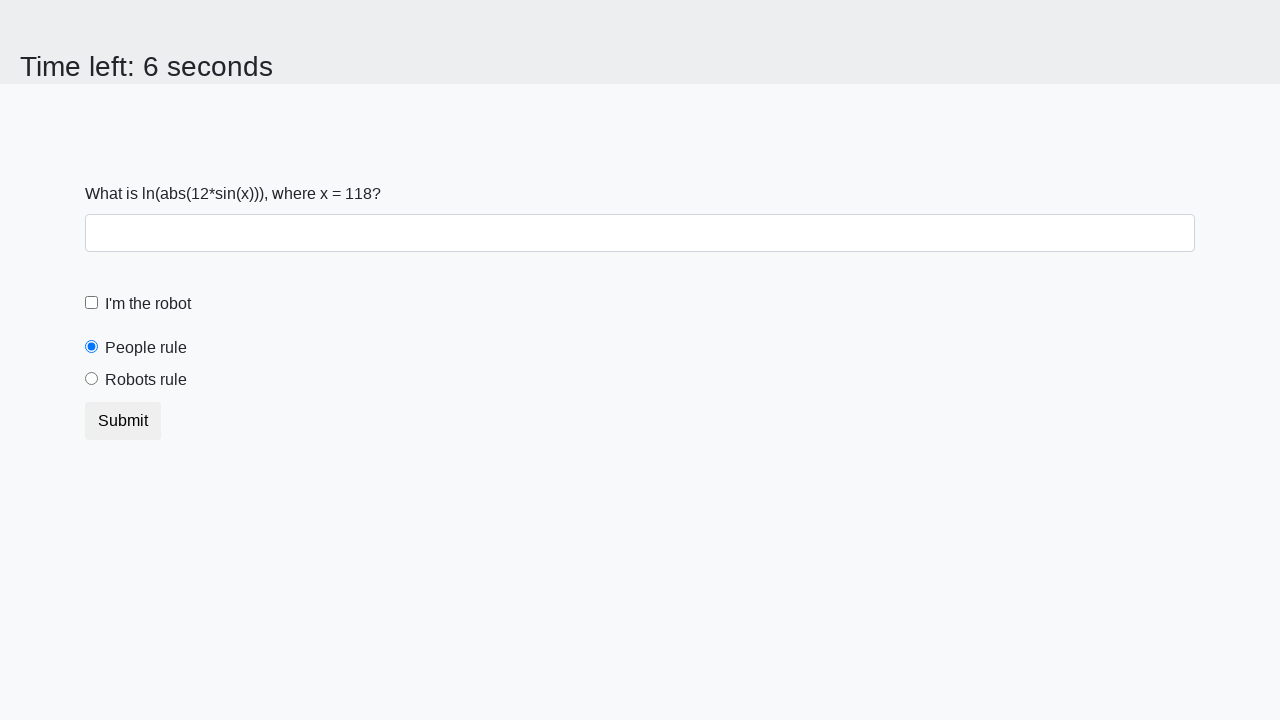

Extracted X value from the page
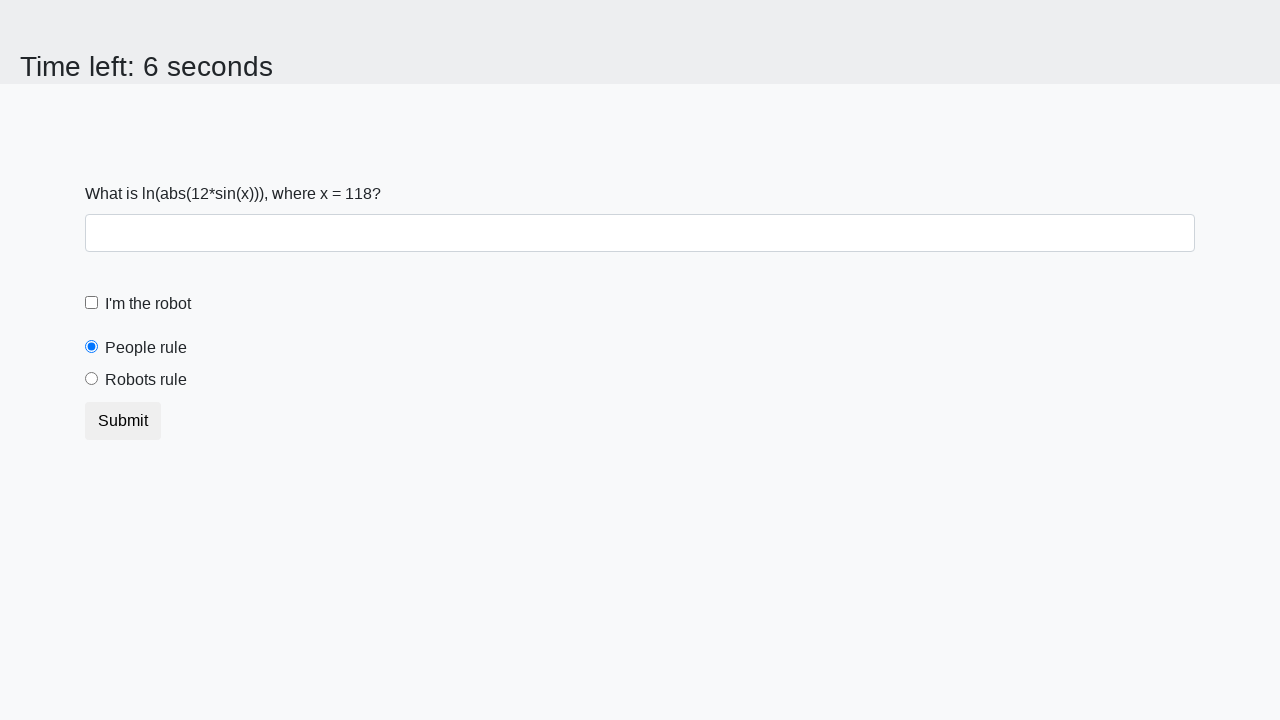

Calculated result using formula: y = 2.466693970279655
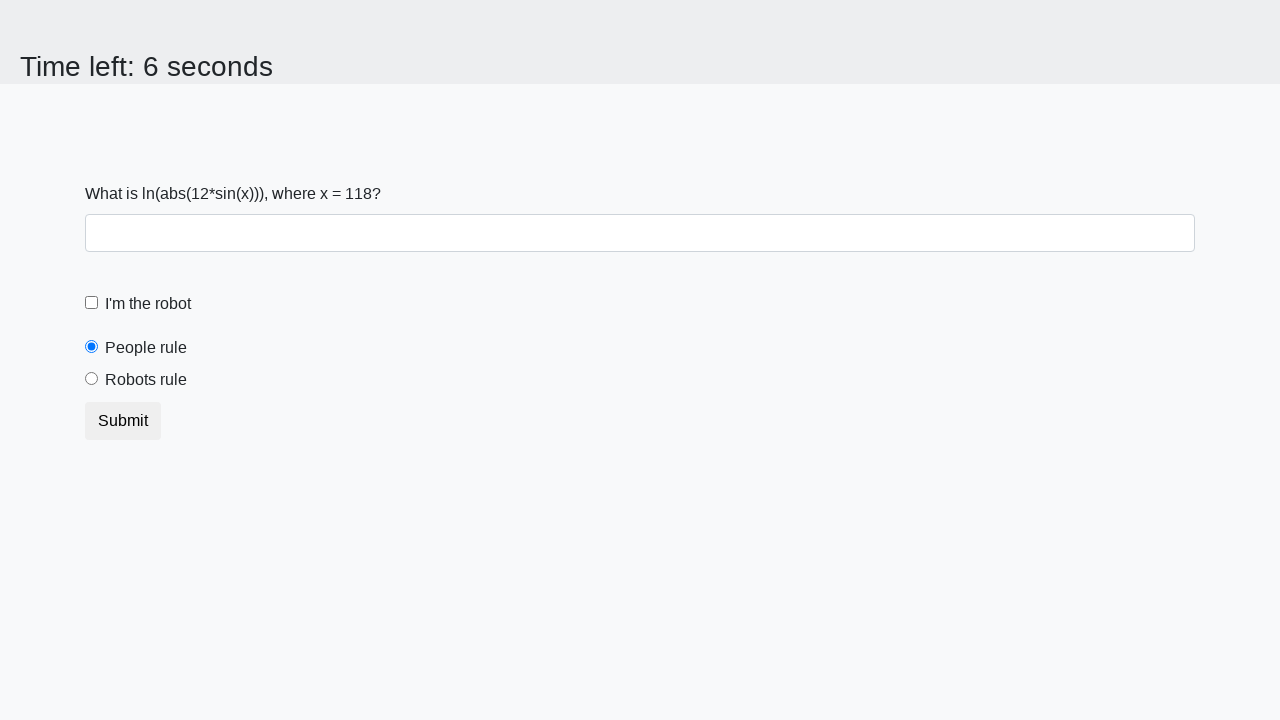

Filled the answer field with calculated result on #answer
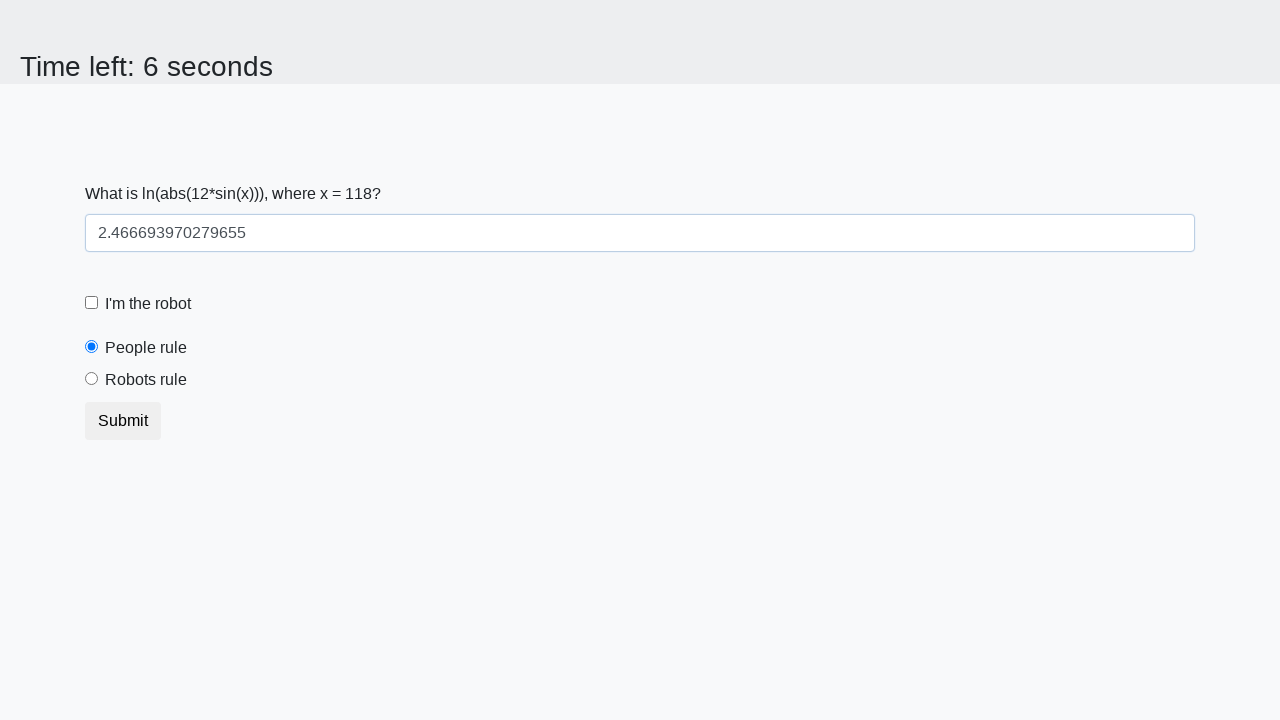

Checked the 'I'm a robot' checkbox at (92, 303) on #robotCheckbox
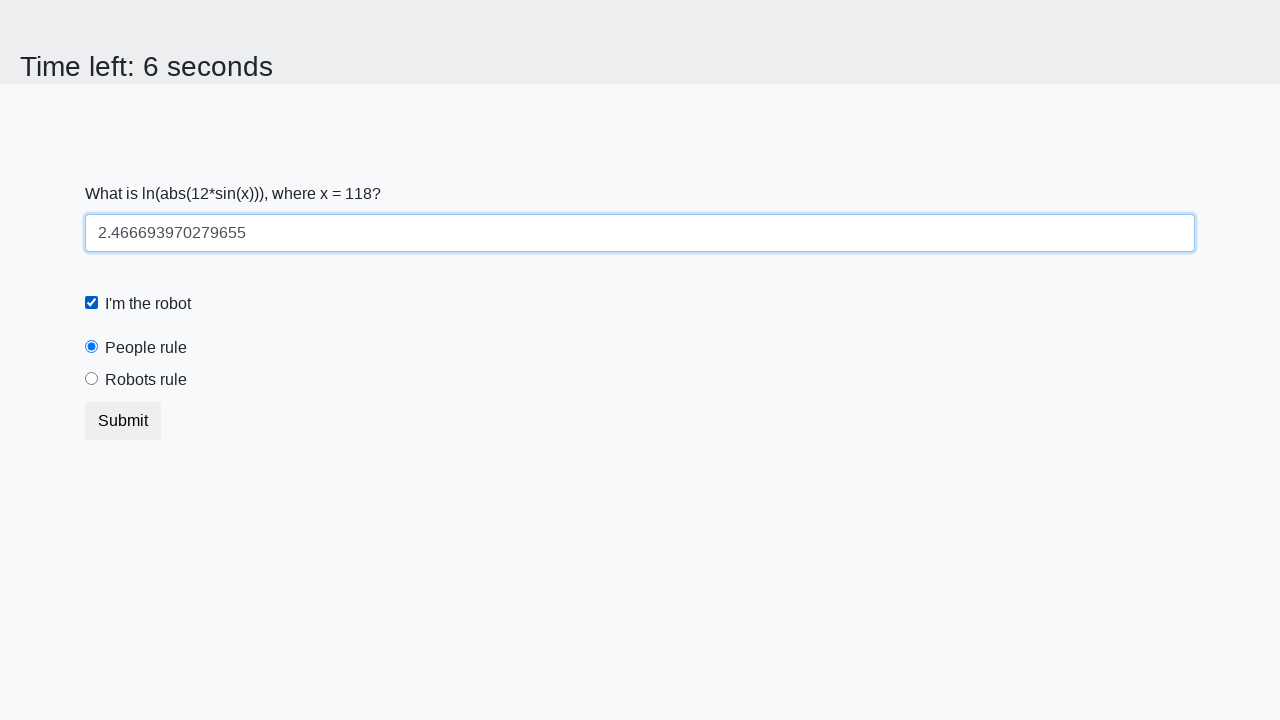

Selected the 'Robots rule' radio button at (92, 379) on #robotsRule
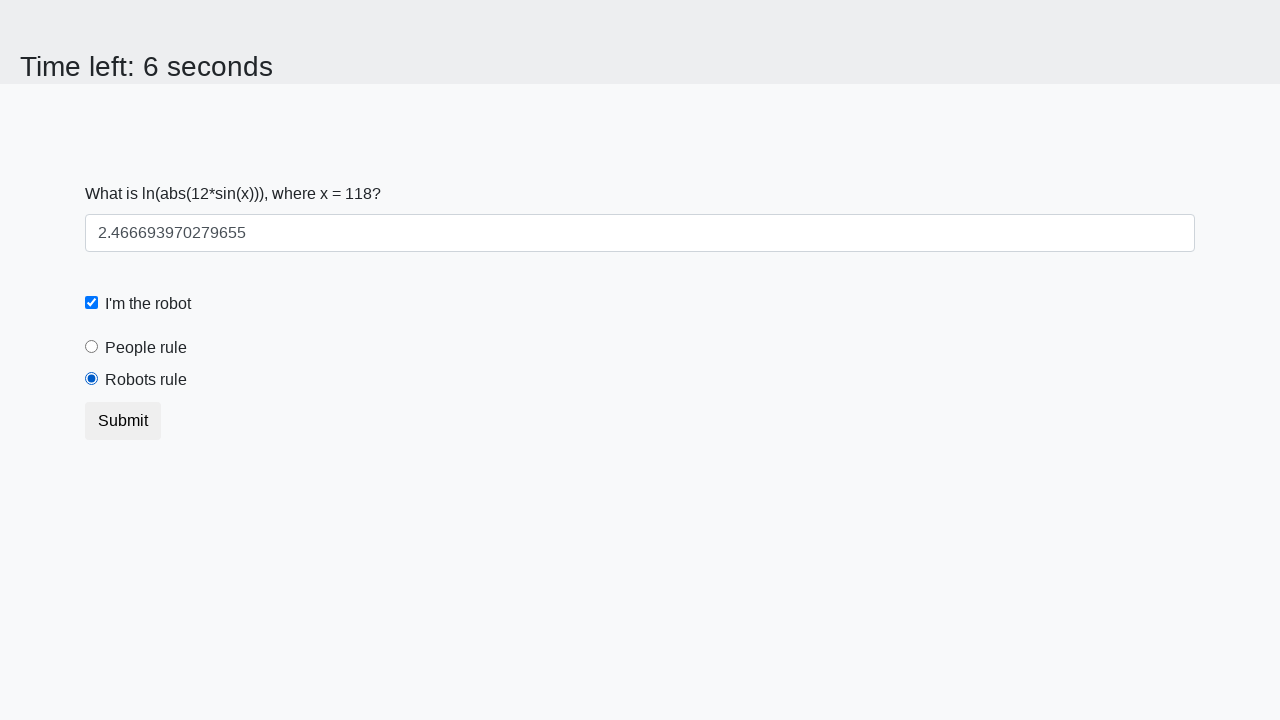

Clicked the submit button at (123, 421) on button.btn
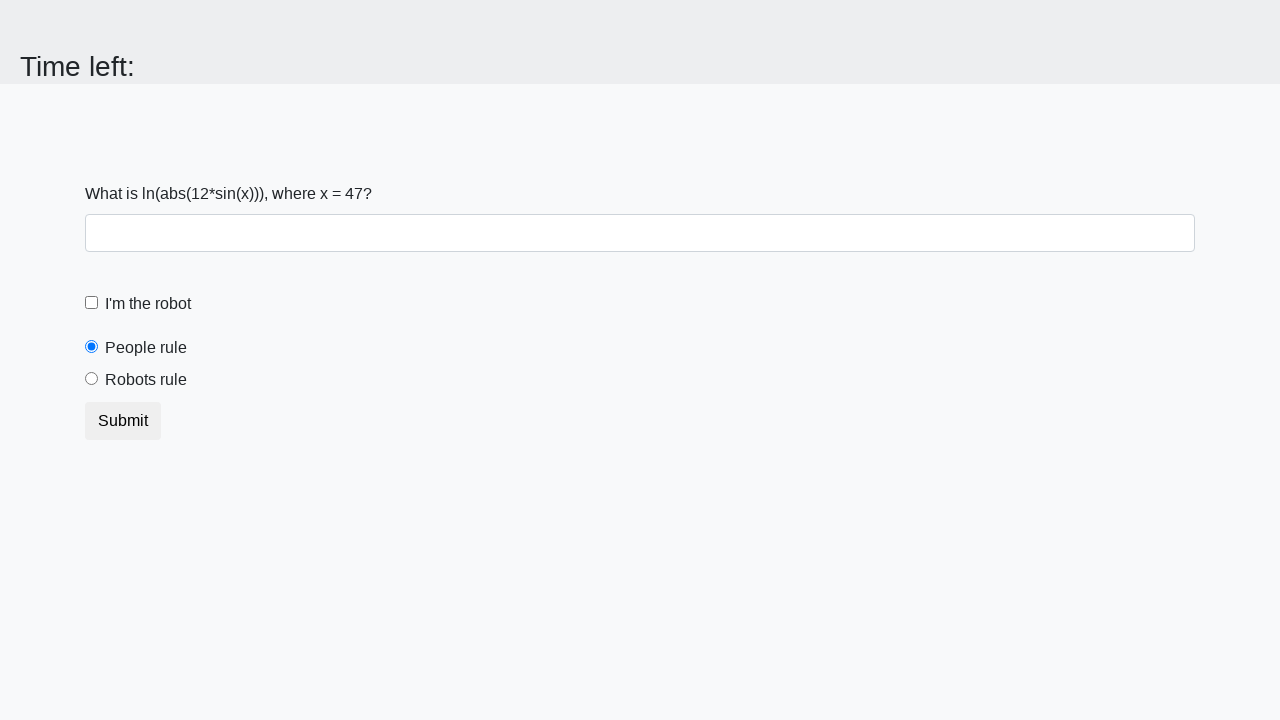

Waited 2 seconds for result to appear
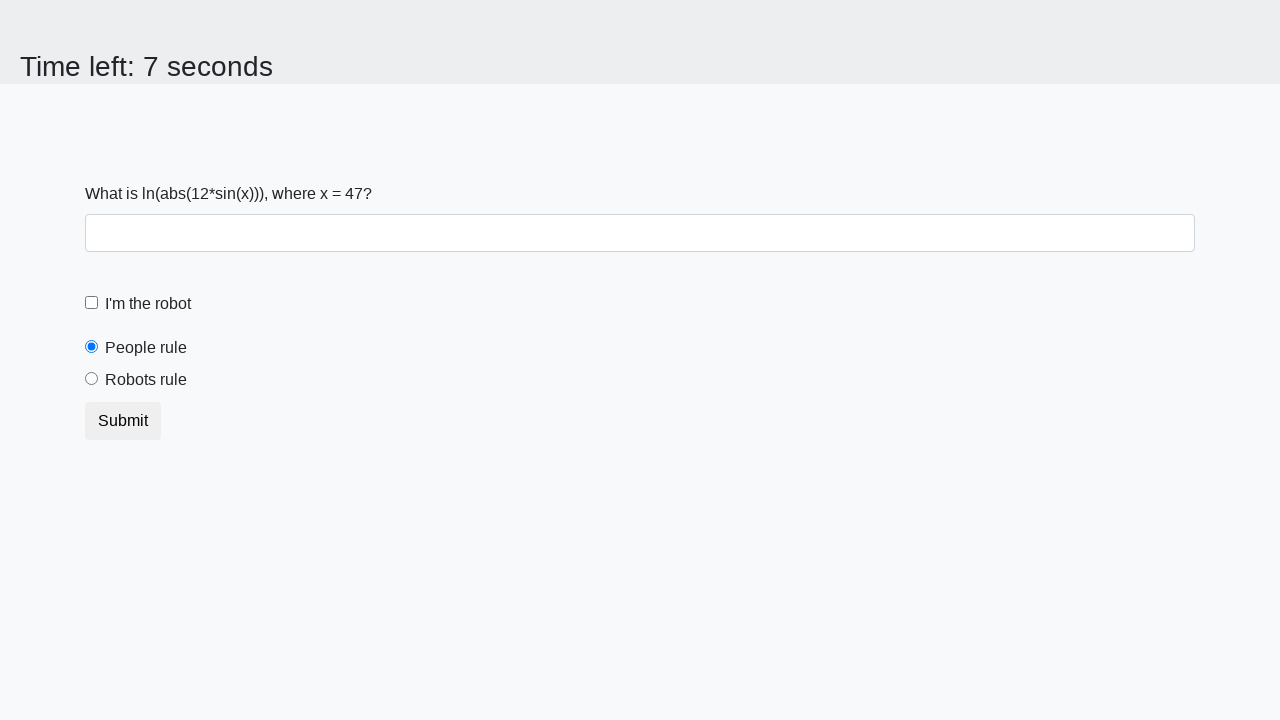

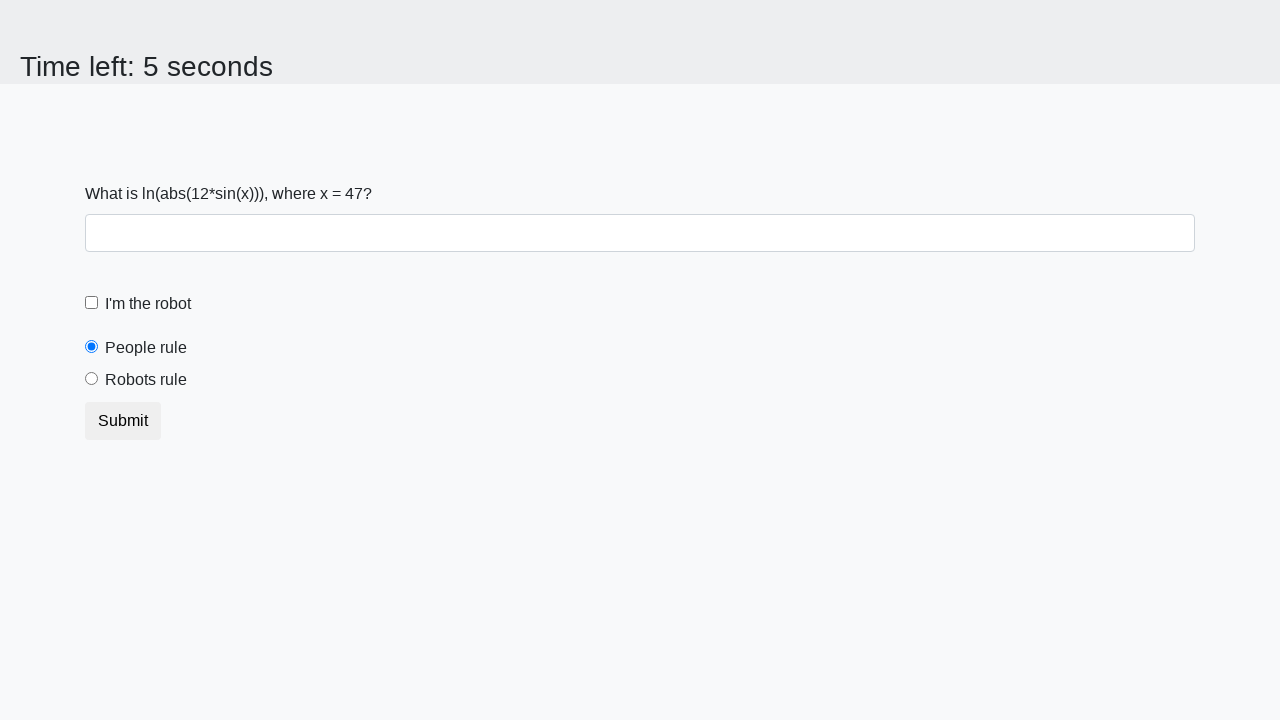